Tests radio button functionality by selecting different options and verifying the final selection is displayed correctly

Starting URL: https://kristinek.github.io/site/examples/actions

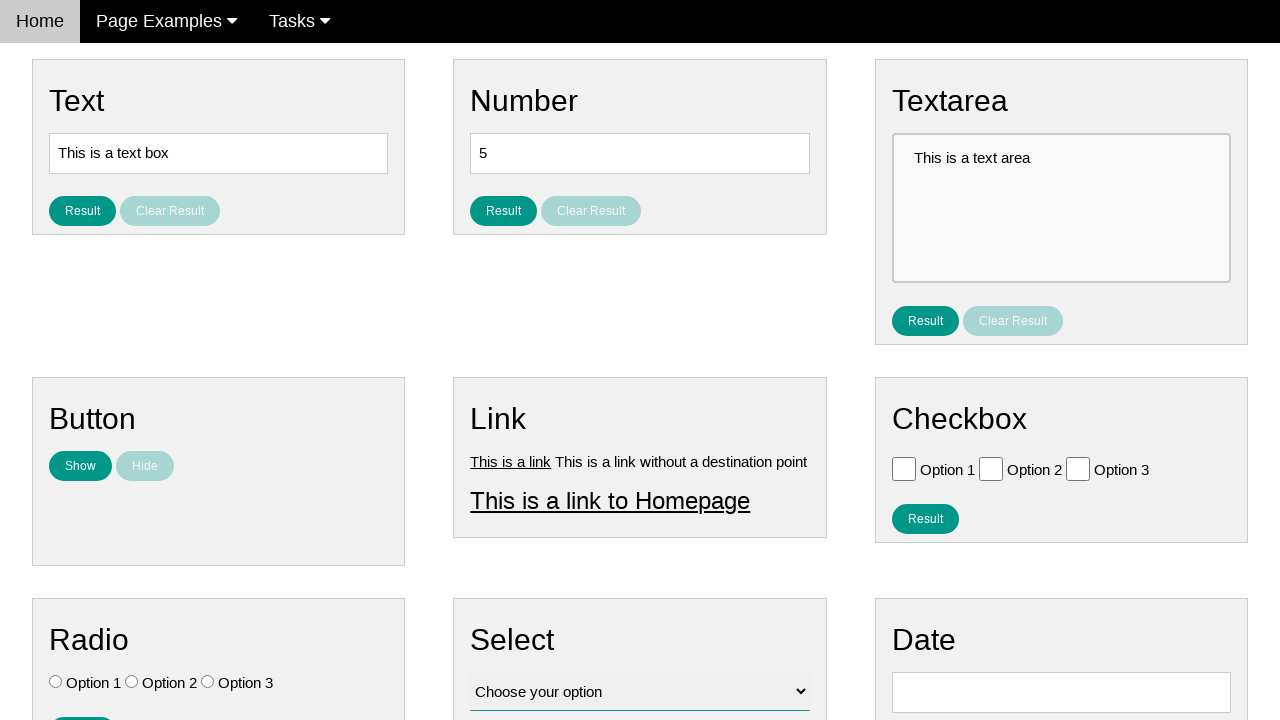

Clicked Option 3 radio button at (208, 682) on #vfb-7-3
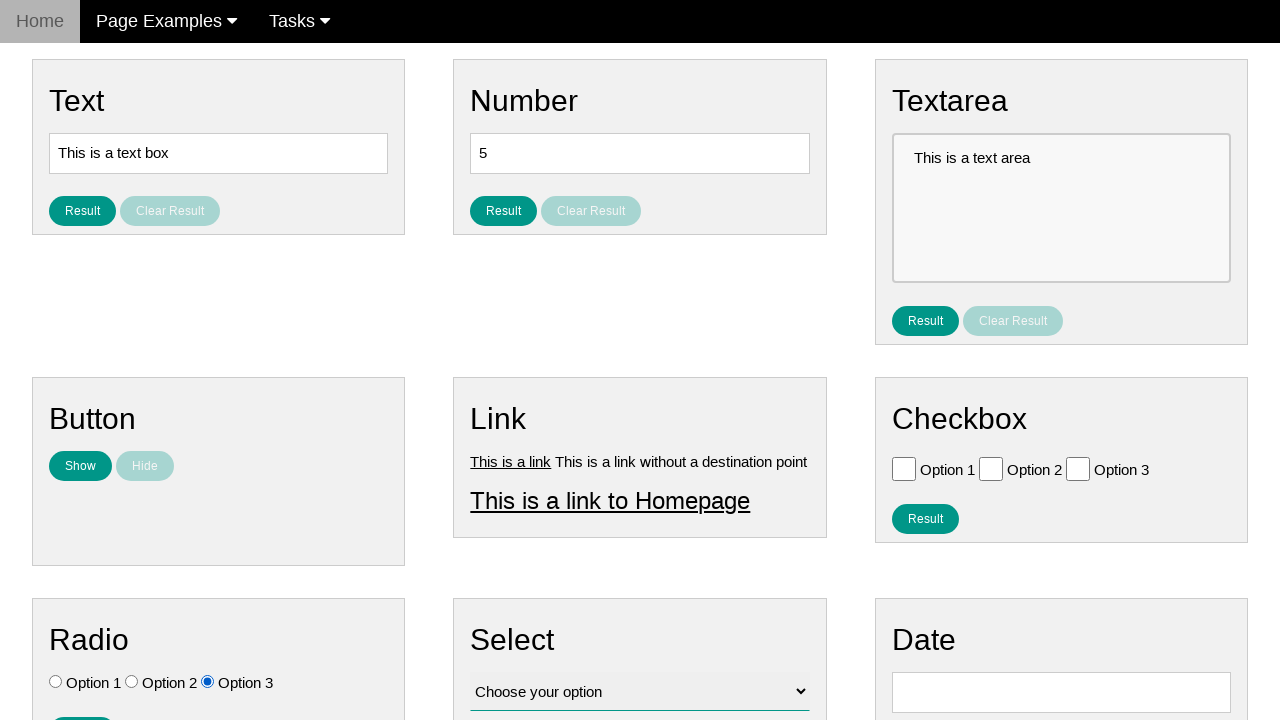

Clicked Option 1 radio button to change selection at (56, 682) on #vfb-7-1
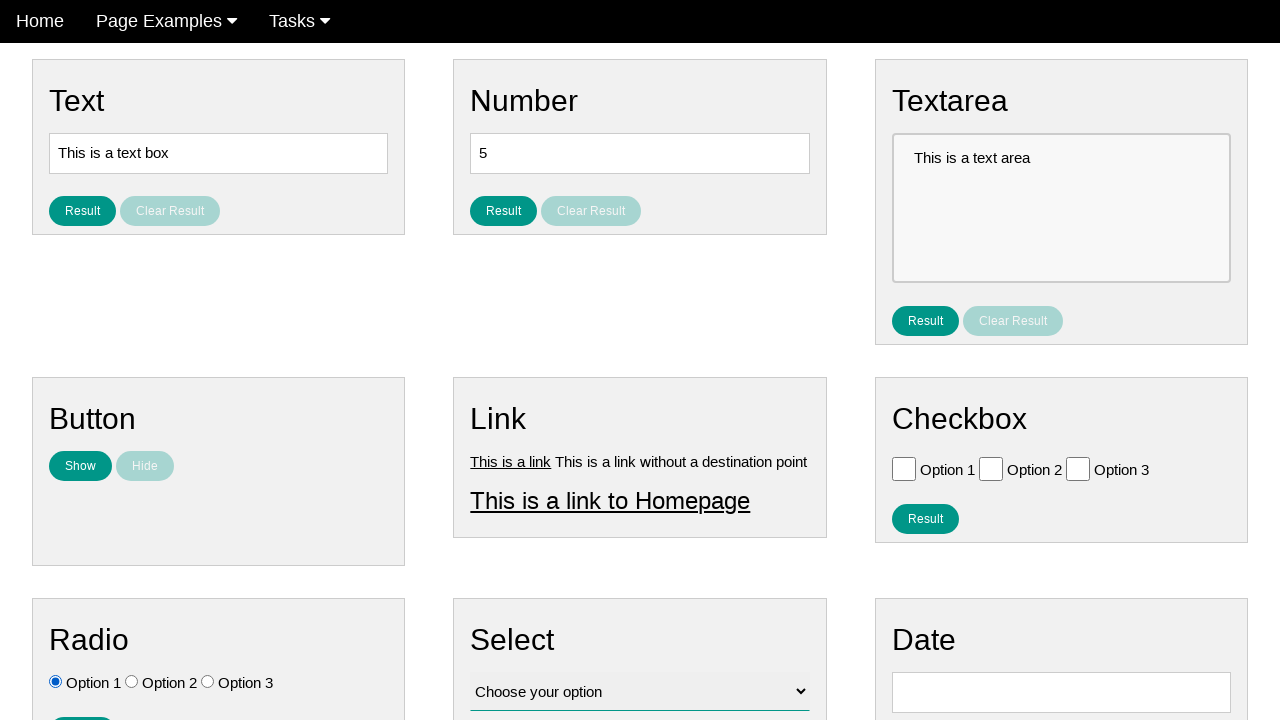

Clicked result button to display selected option at (82, 705) on #result_button_ratio
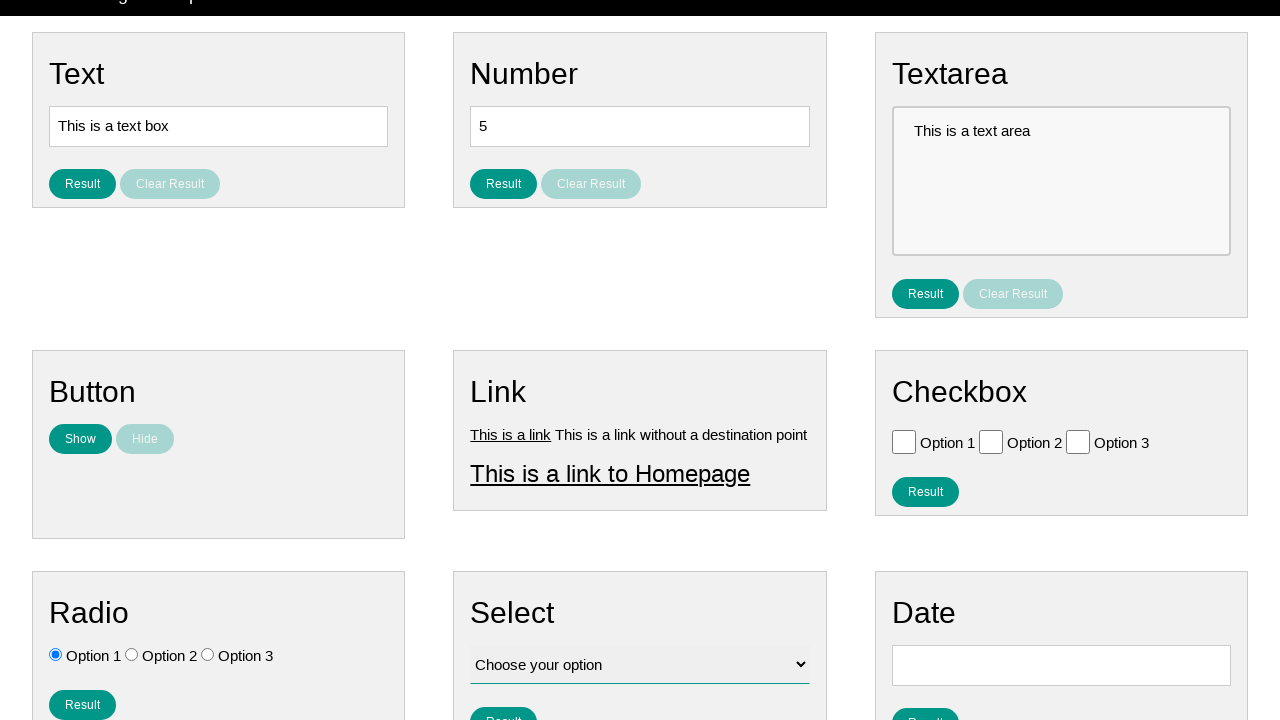

Result radio selection displayed successfully
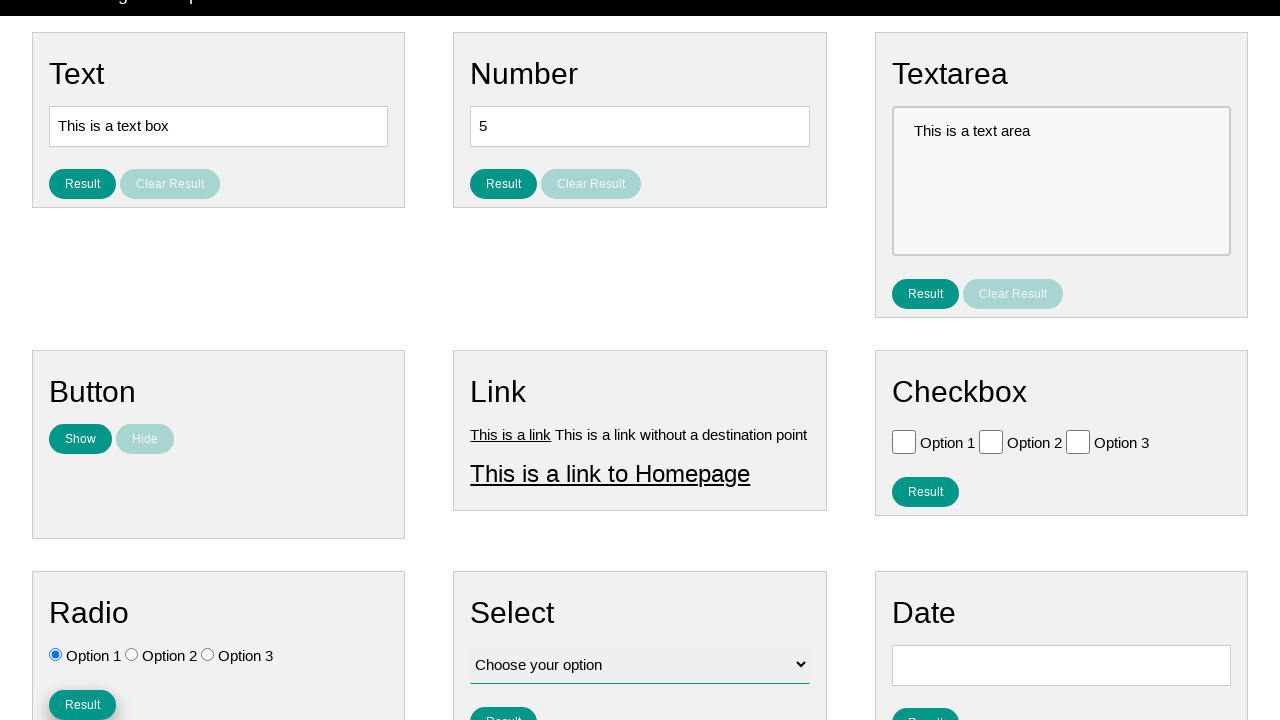

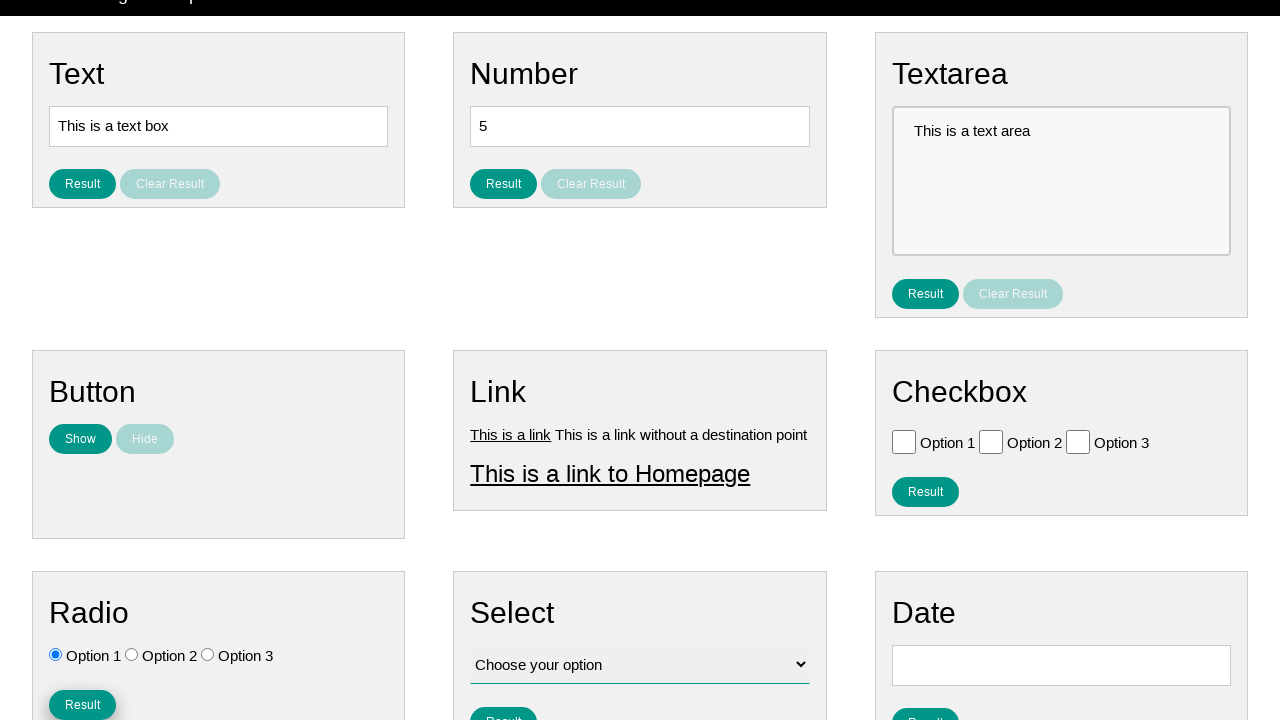